Tests adding a product to the shopping cart on an e-commerce demo site by clicking the add to cart button and verifying the cart displays the correct product.

Starting URL: https://www.bstackdemo.com

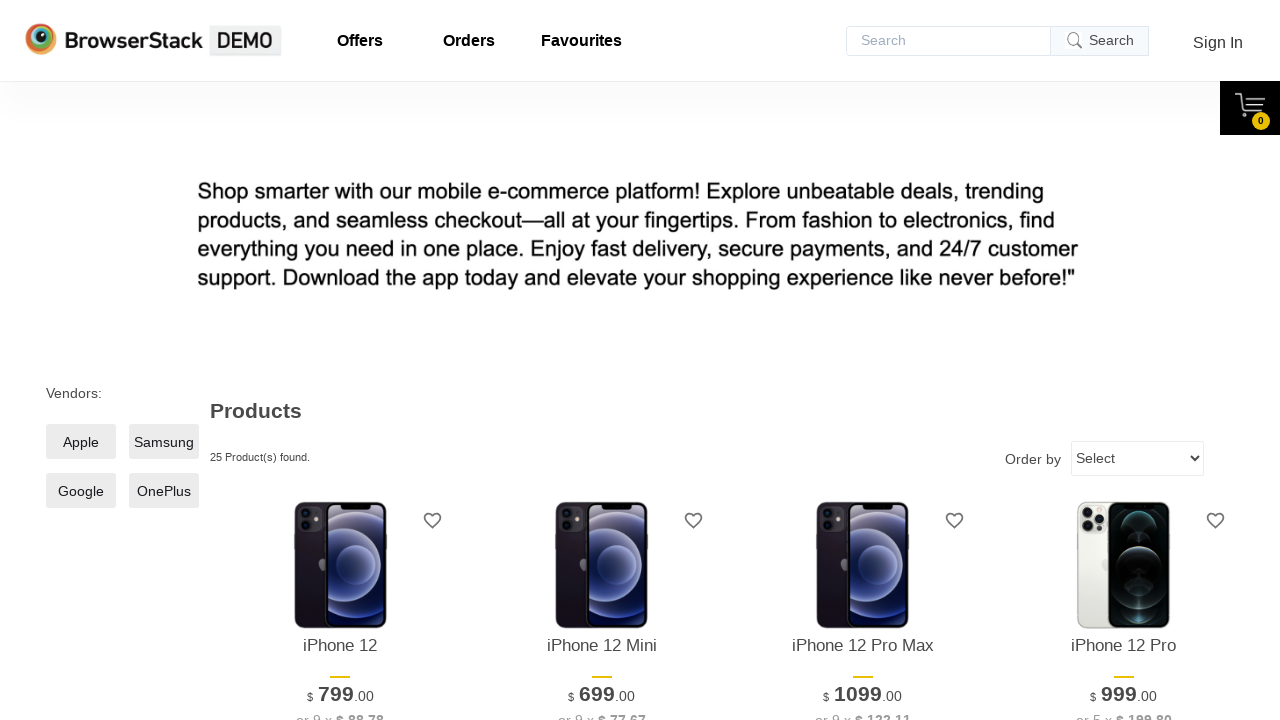

Waited for page to reach domcontentloaded state
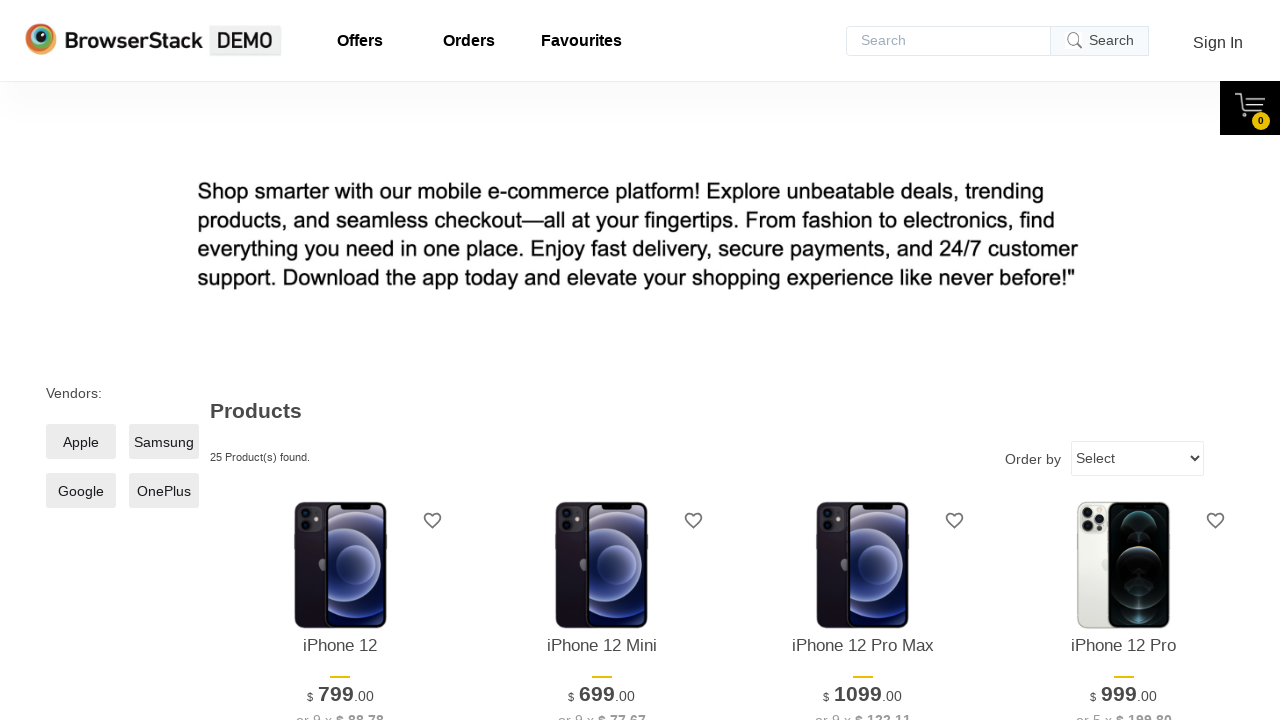

Verified page title contains 'StackDemo'
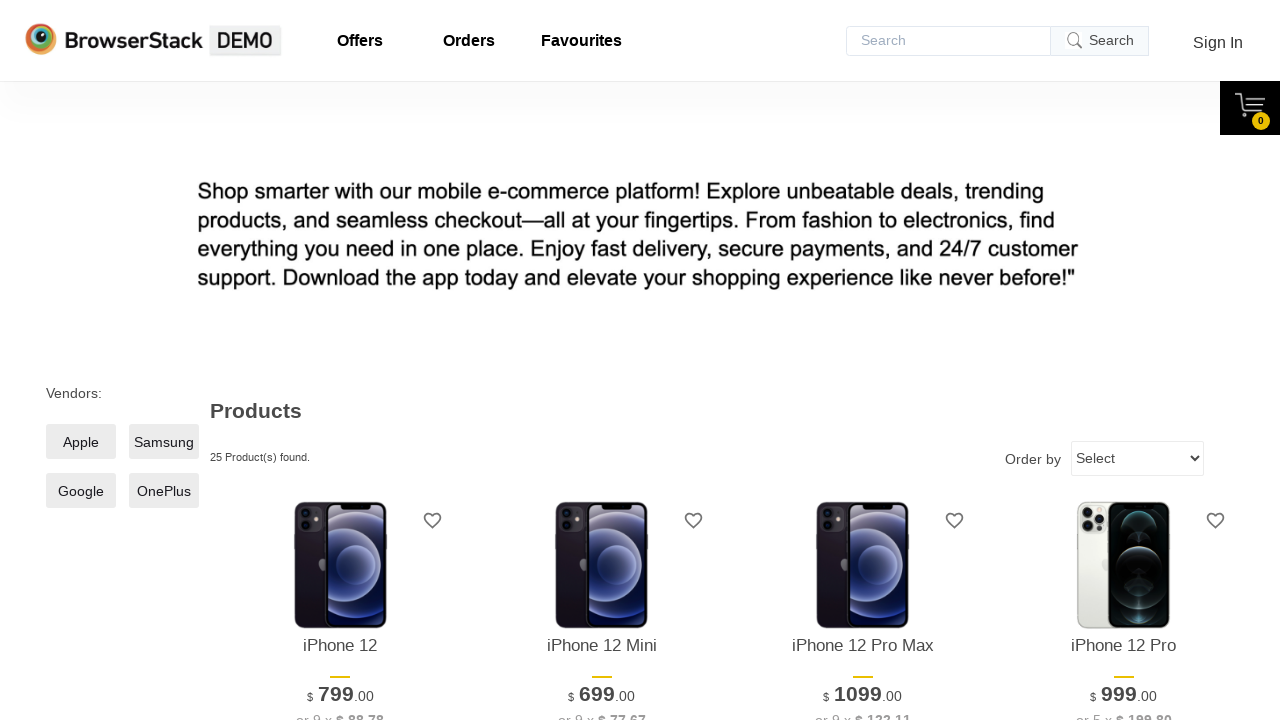

Retrieved product name from product listing
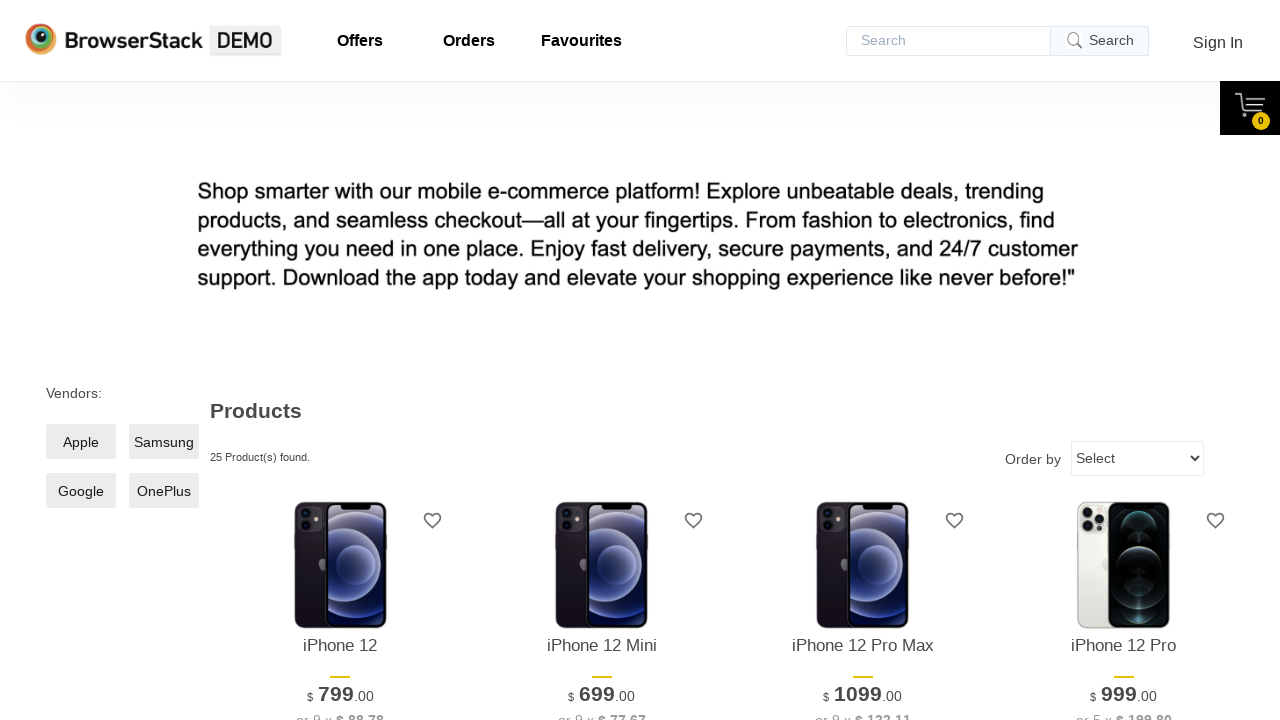

Clicked 'Add to Cart' button for first product at (340, 361) on xpath=//*[@id='1']/div[4]
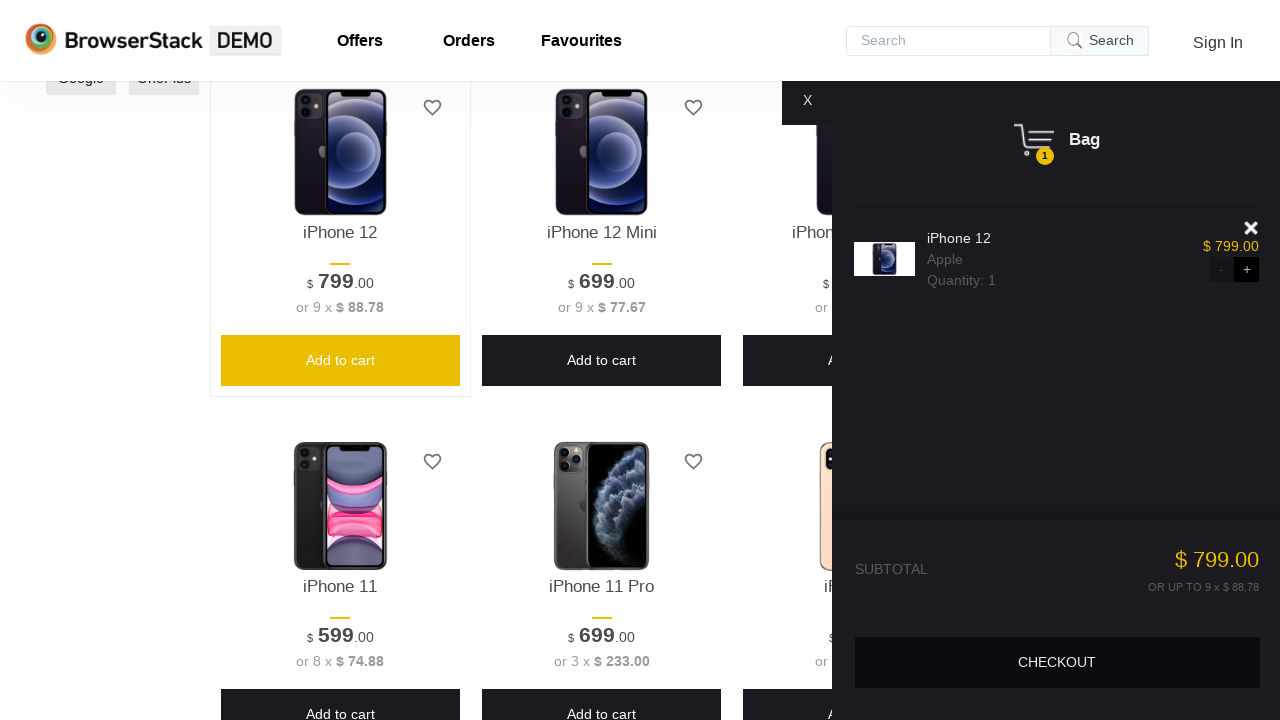

Waited for shopping cart to become visible
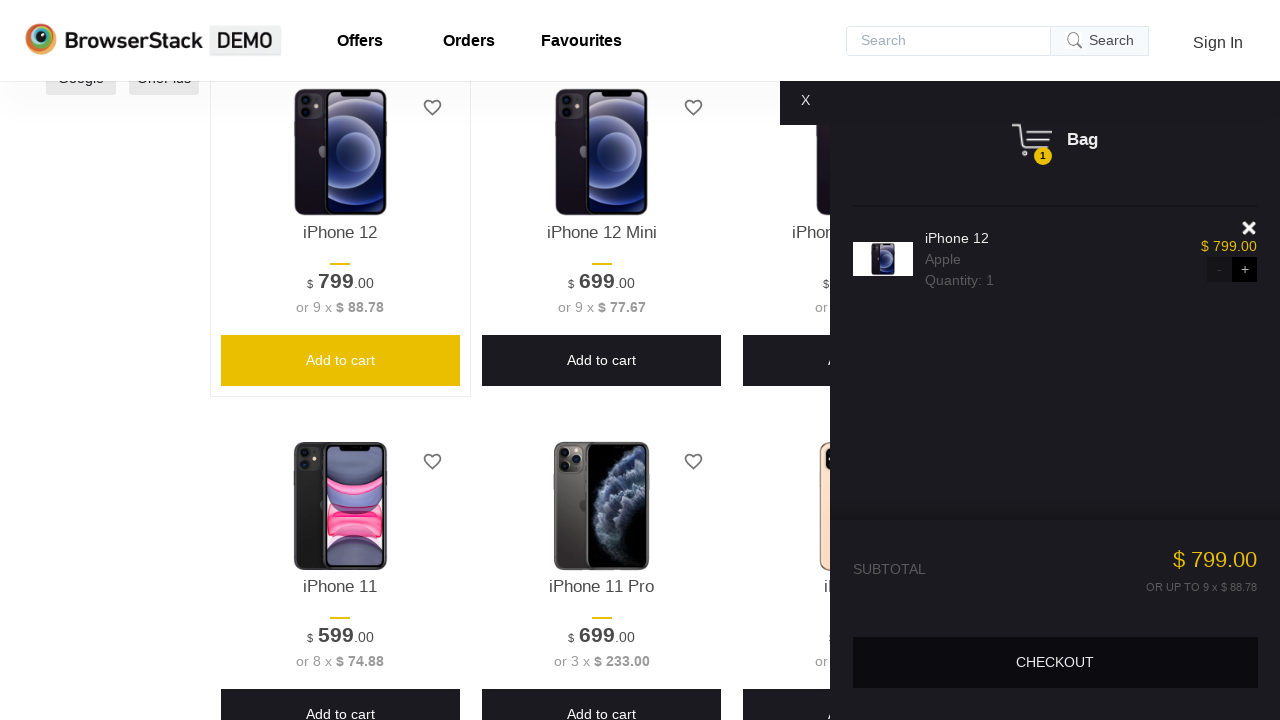

Verified shopping cart is visible on page
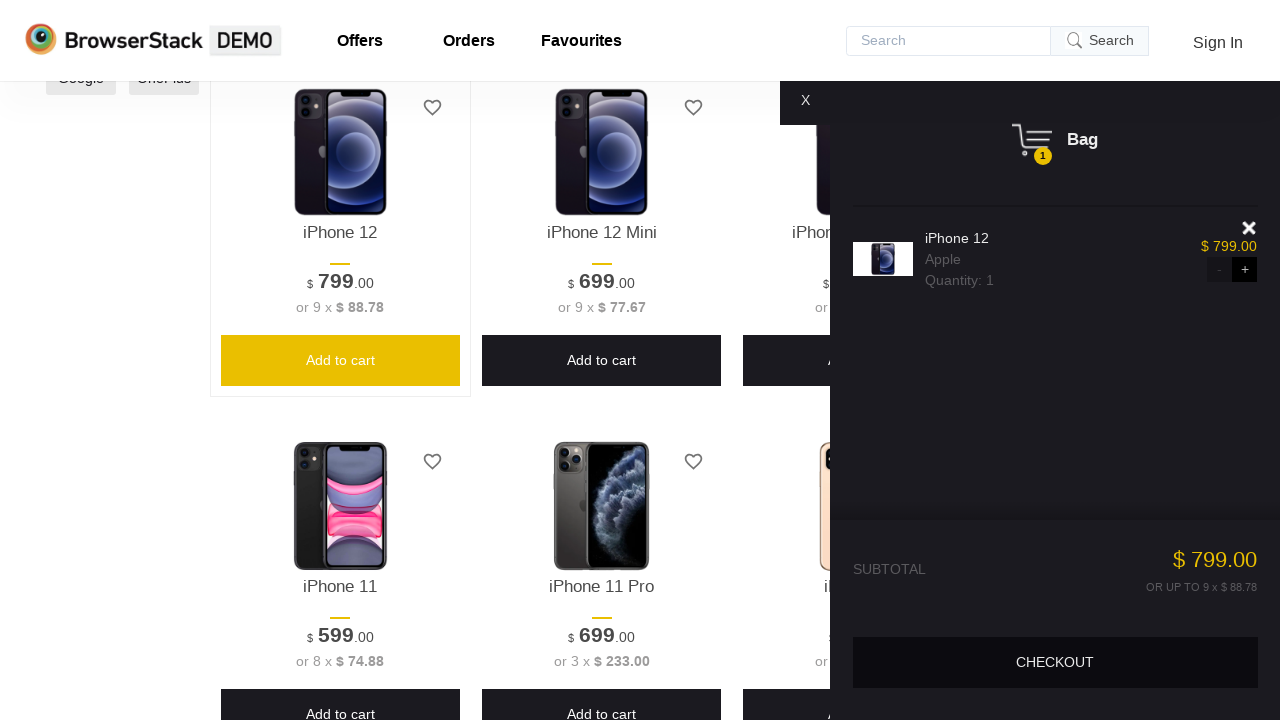

Retrieved product name from shopping cart
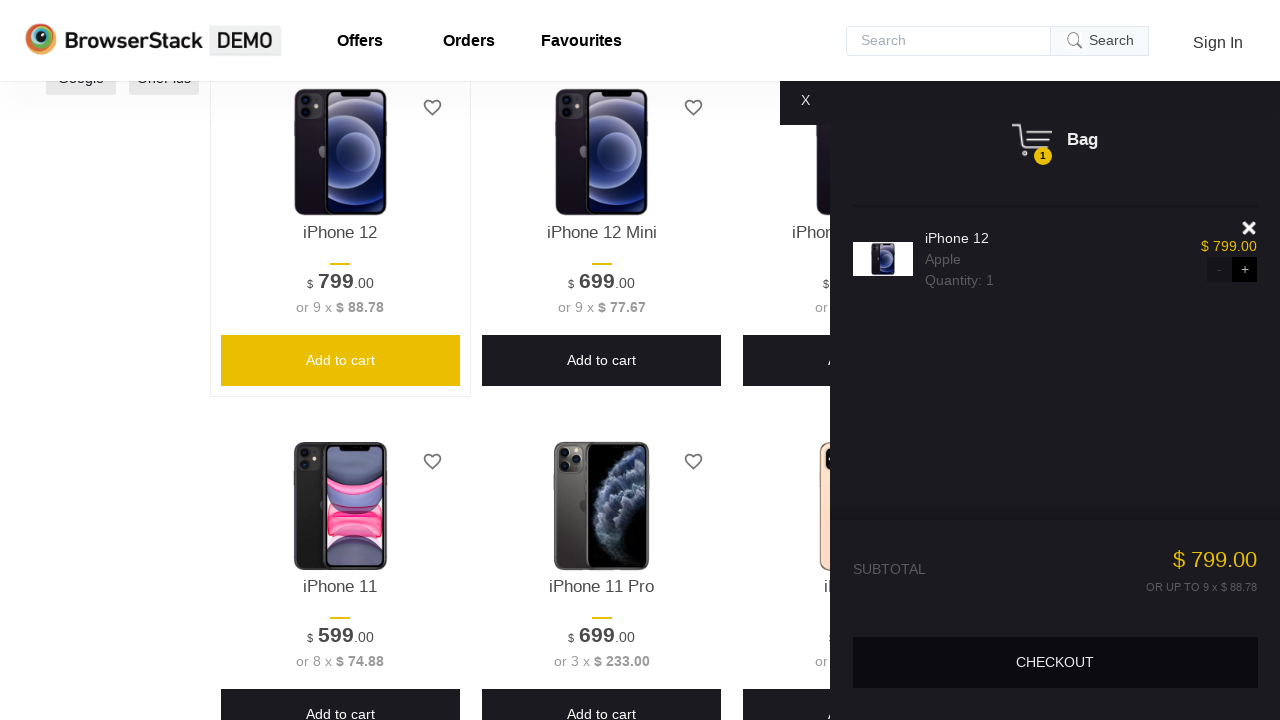

Verified product name in cart matches product listing
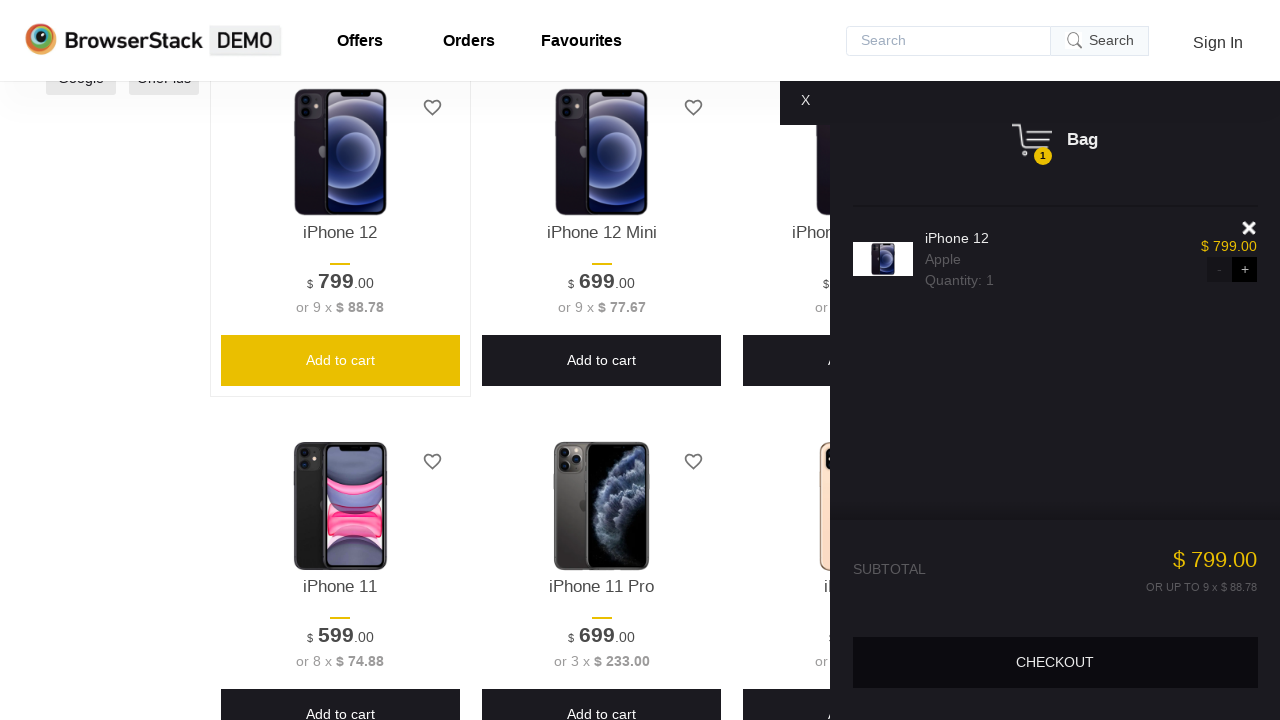

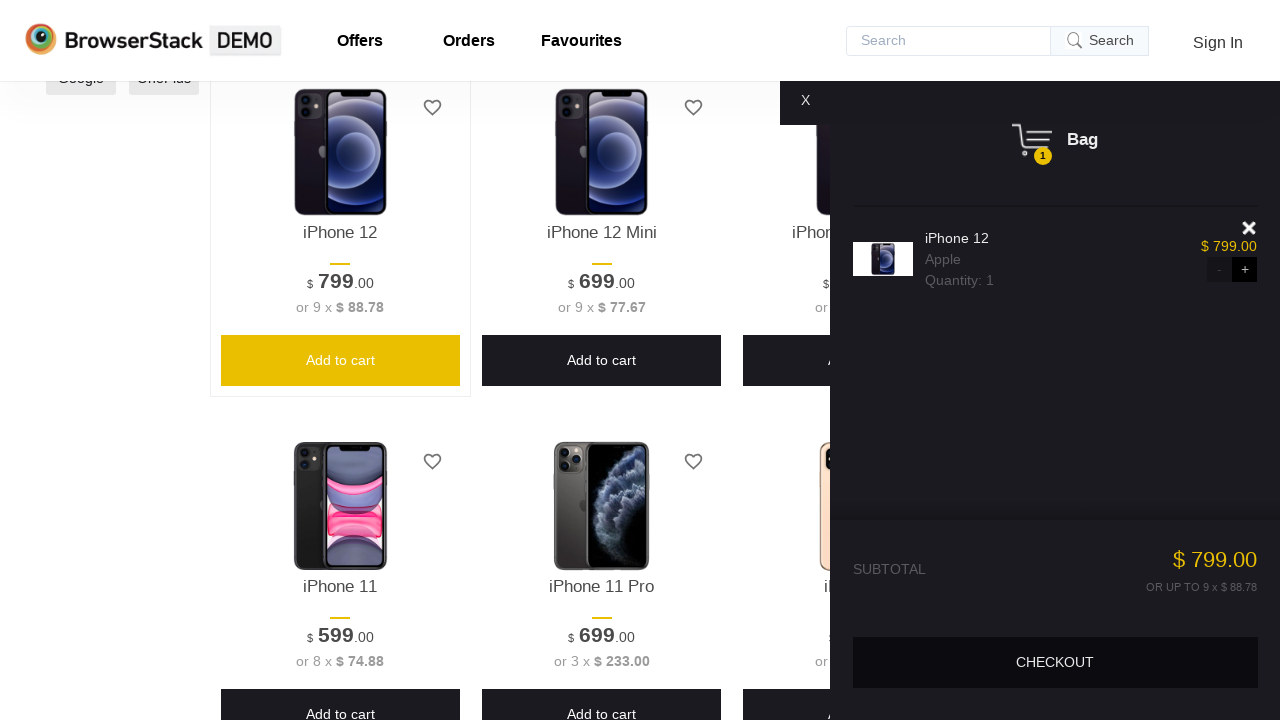